Tests clearing the complete state of all items by checking and unchecking the toggle-all checkbox

Starting URL: https://demo.playwright.dev/todomvc

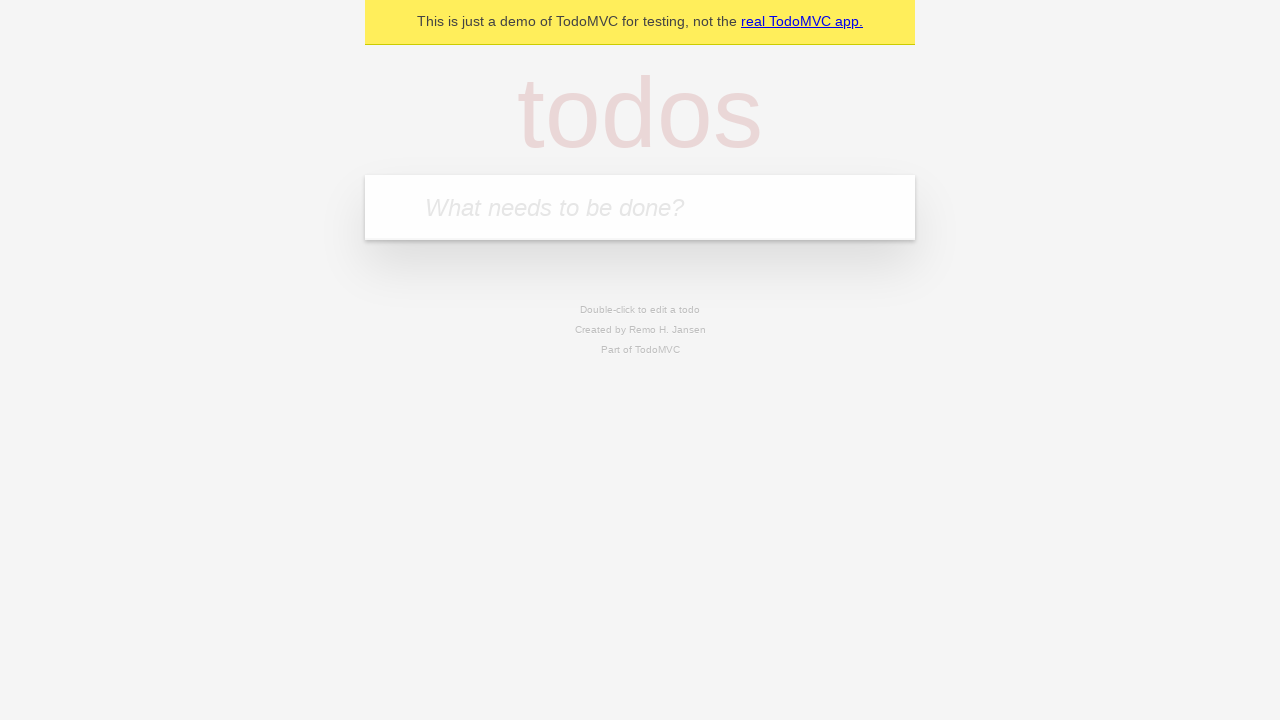

Filled input field with 'buy some cheese' on internal:attr=[placeholder="What needs to be done?"i]
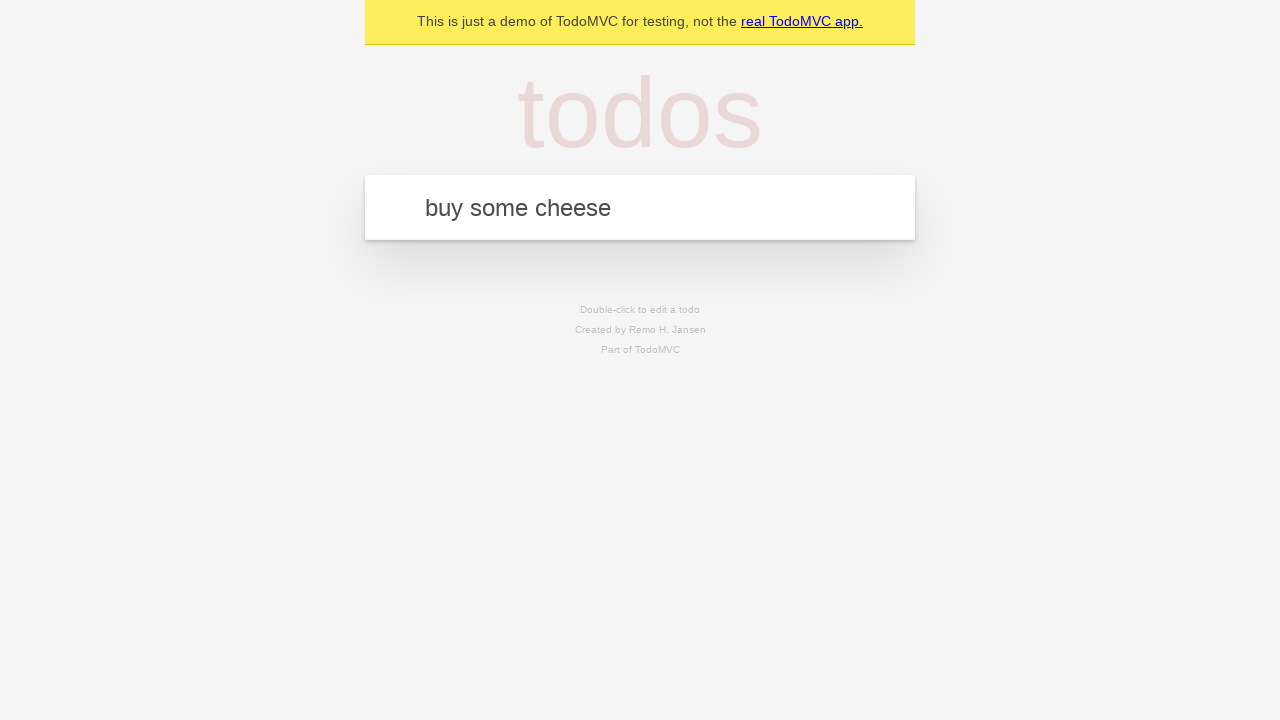

Pressed Enter to add first todo item on internal:attr=[placeholder="What needs to be done?"i]
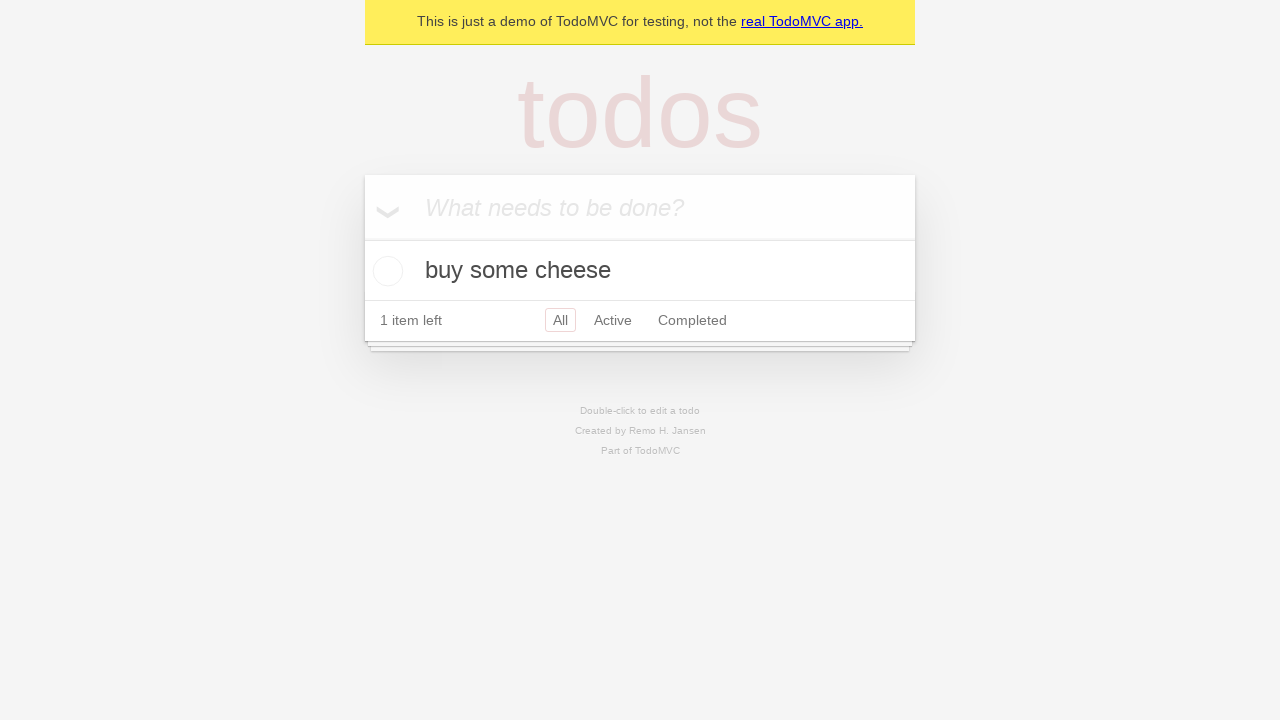

Filled input field with 'feed the cat' on internal:attr=[placeholder="What needs to be done?"i]
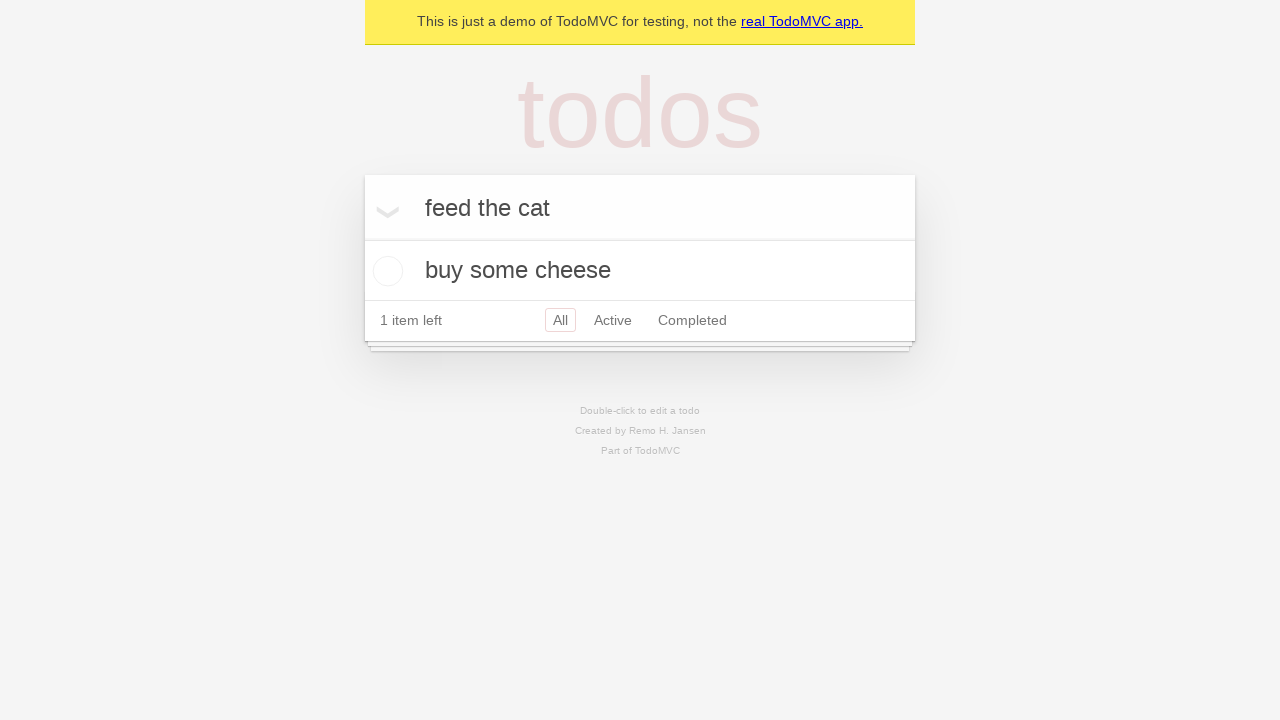

Pressed Enter to add second todo item on internal:attr=[placeholder="What needs to be done?"i]
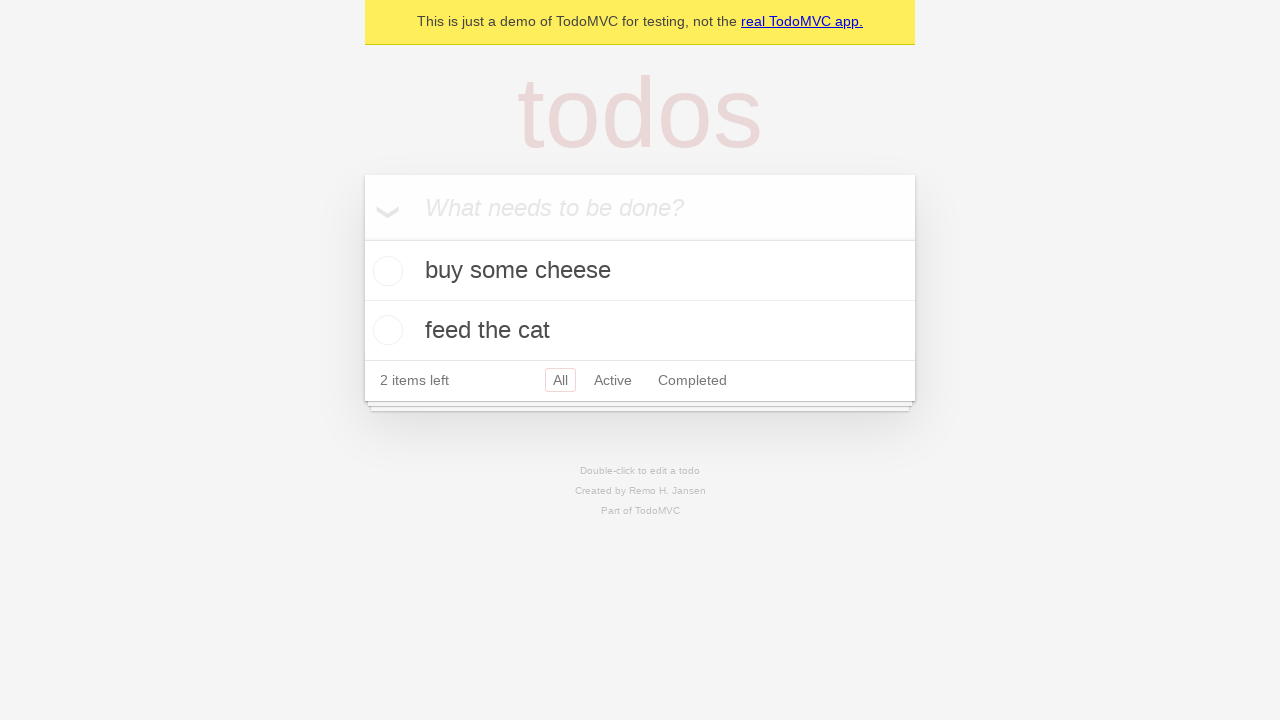

Filled input field with 'book a doctors appointment' on internal:attr=[placeholder="What needs to be done?"i]
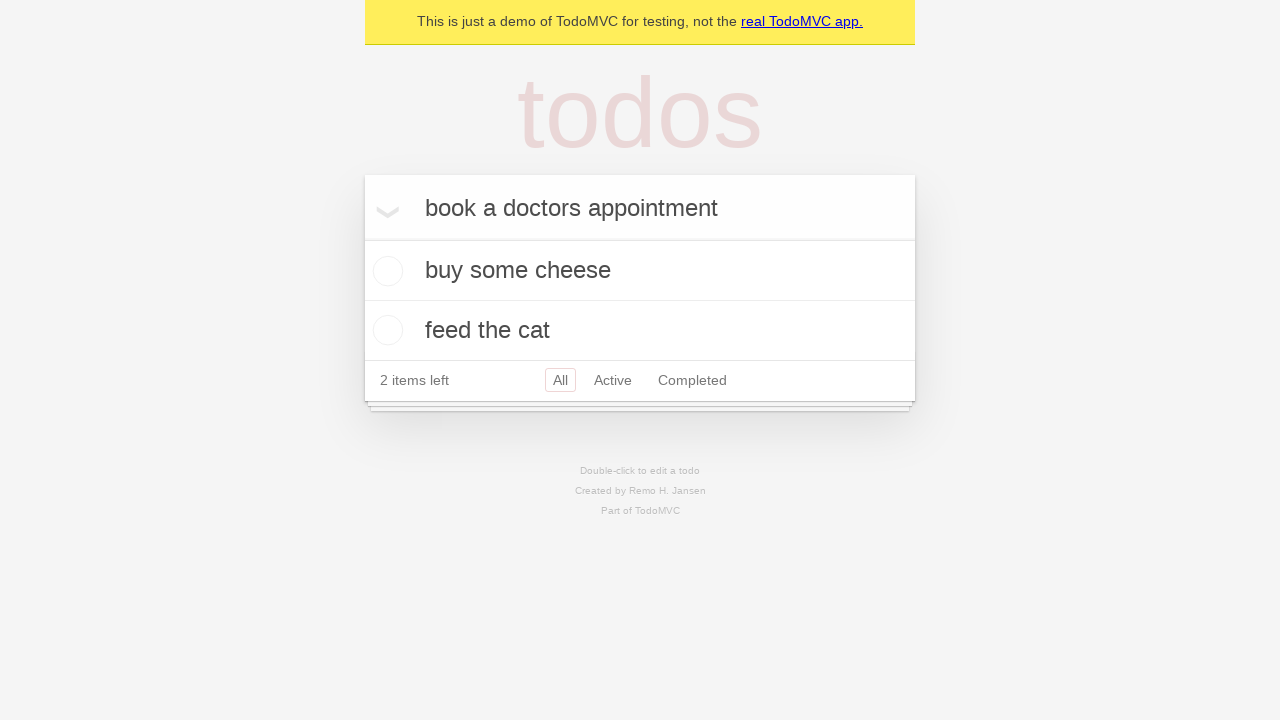

Pressed Enter to add third todo item on internal:attr=[placeholder="What needs to be done?"i]
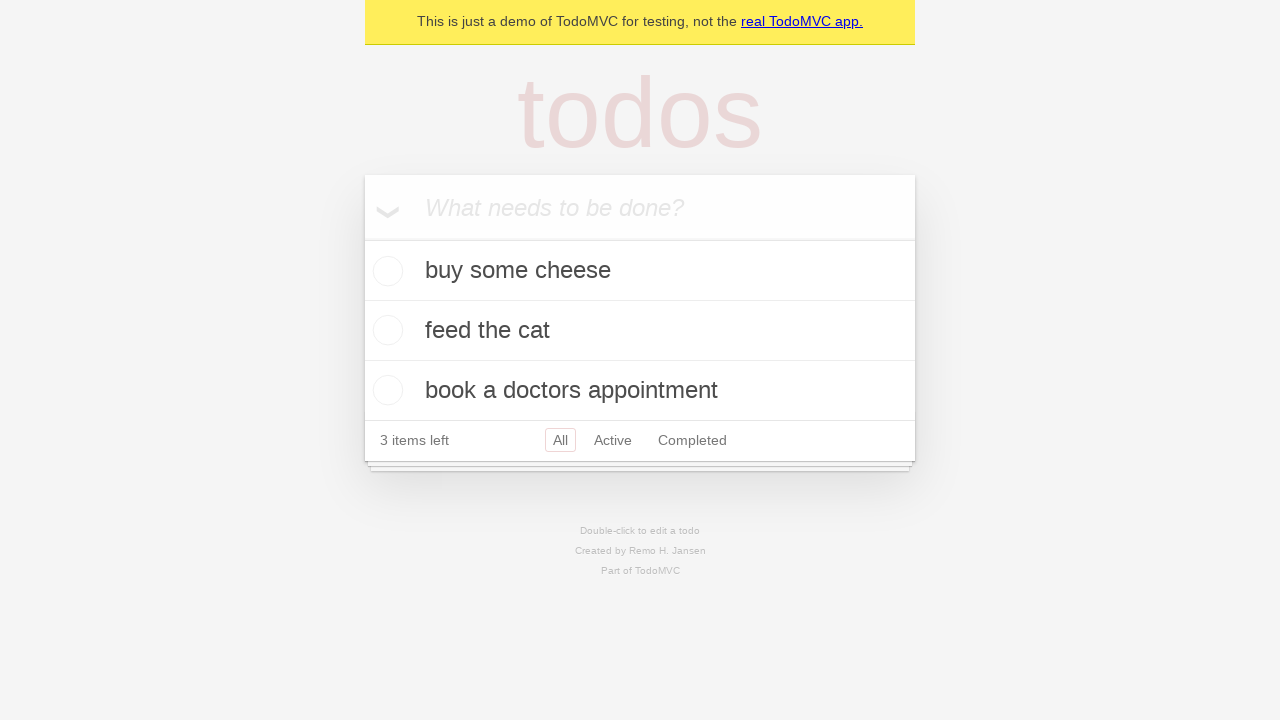

Checked the 'Mark all as complete' toggle to mark all todos as complete at (362, 238) on internal:label="Mark all as complete"i
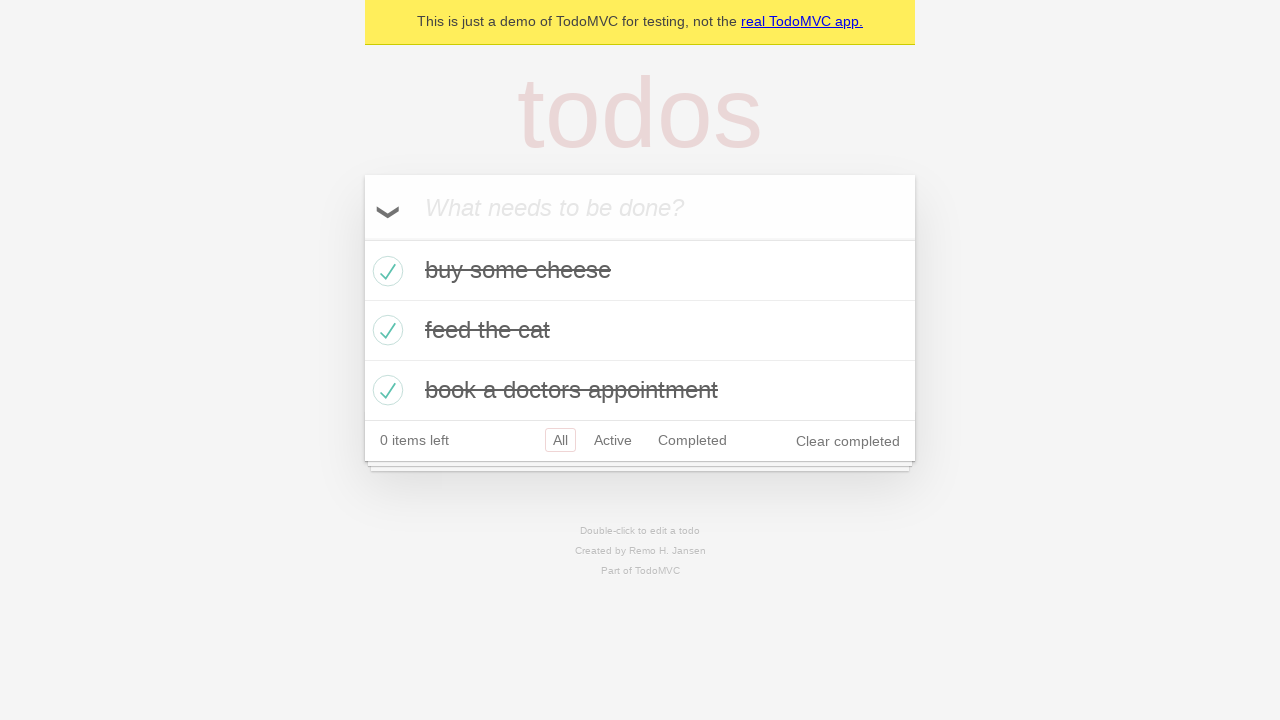

Unchecked the 'Mark all as complete' toggle to clear the complete state of all todos at (362, 238) on internal:label="Mark all as complete"i
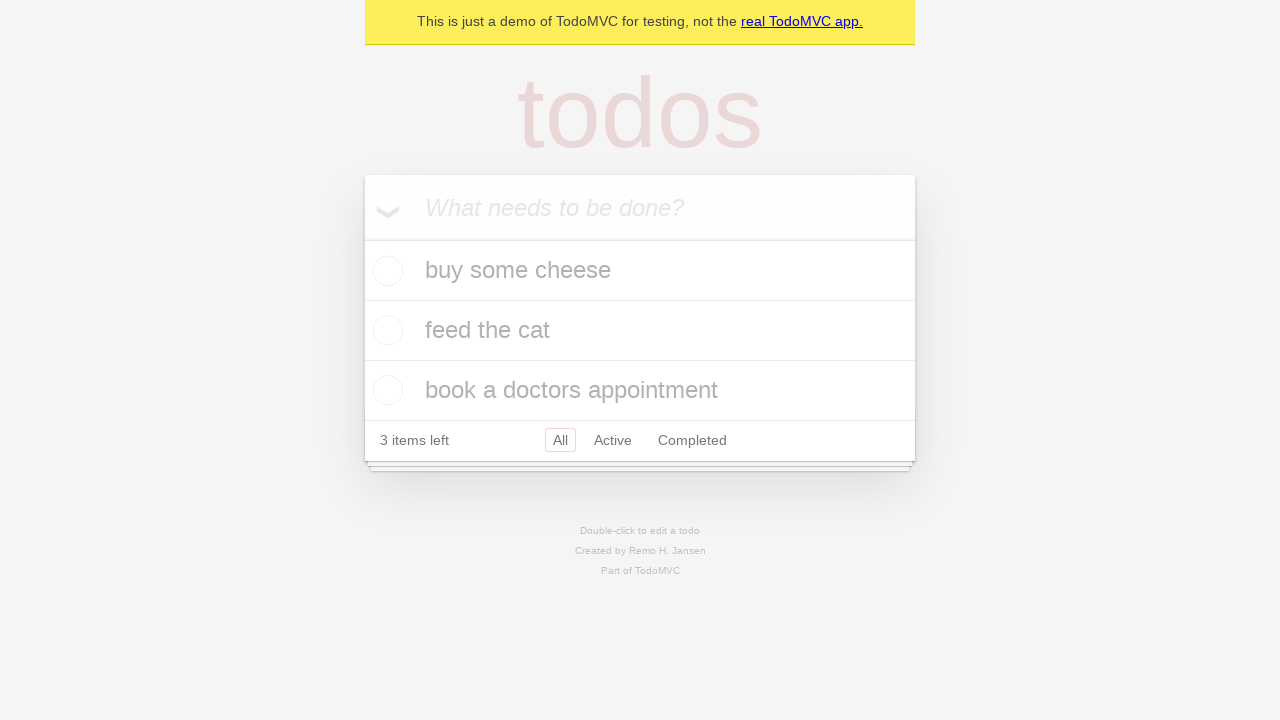

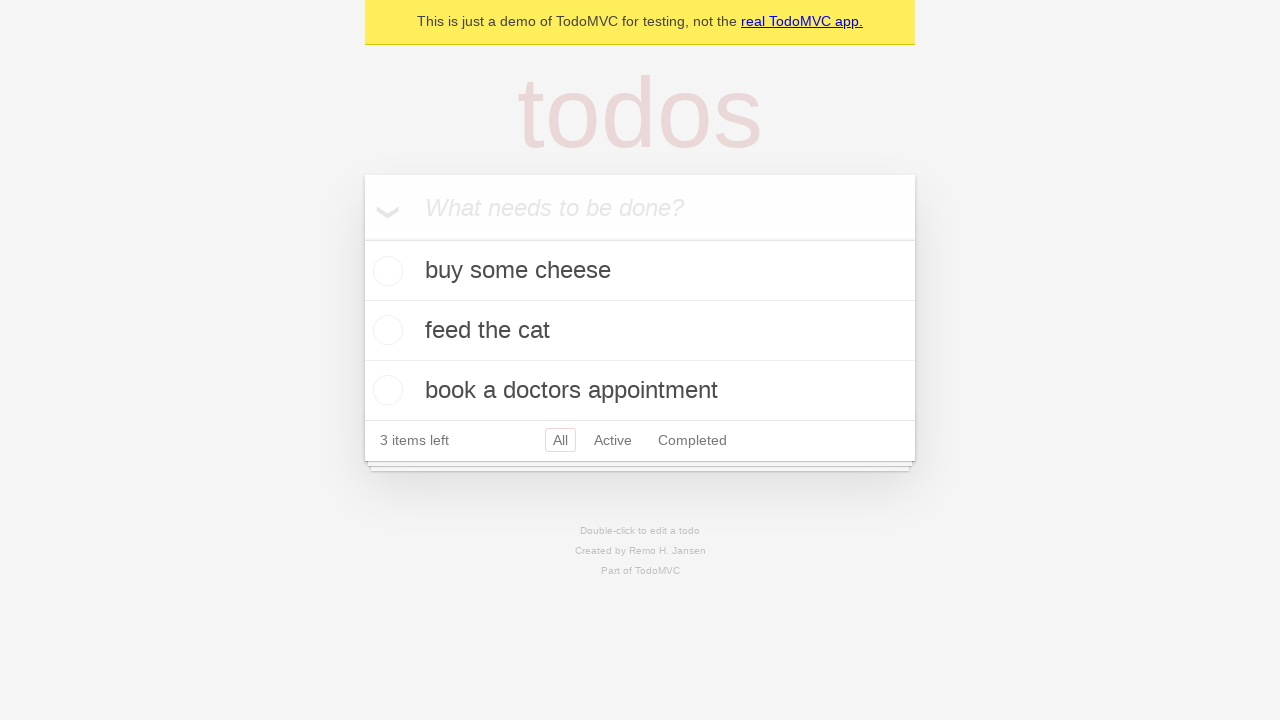